Tests that a todo item is removed when edited to an empty string

Starting URL: https://demo.playwright.dev/todomvc

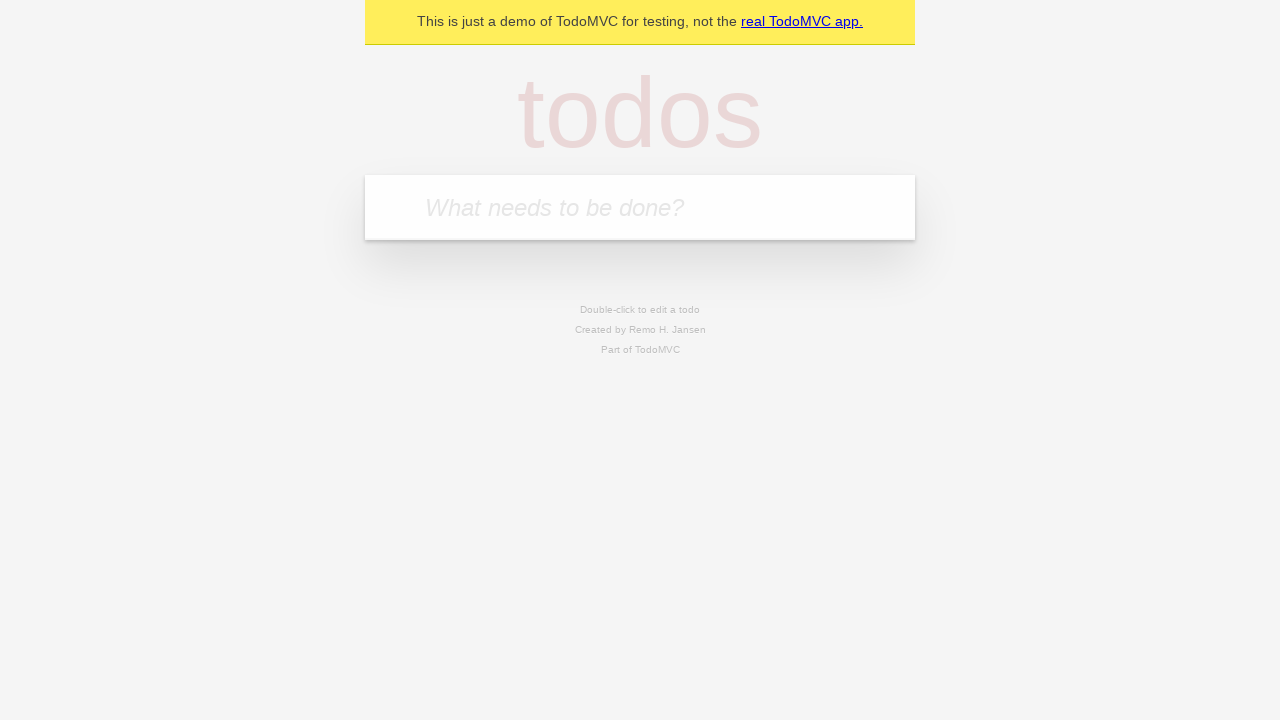

Filled new todo input with 'buy some cheese' on internal:attr=[placeholder="What needs to be done?"i]
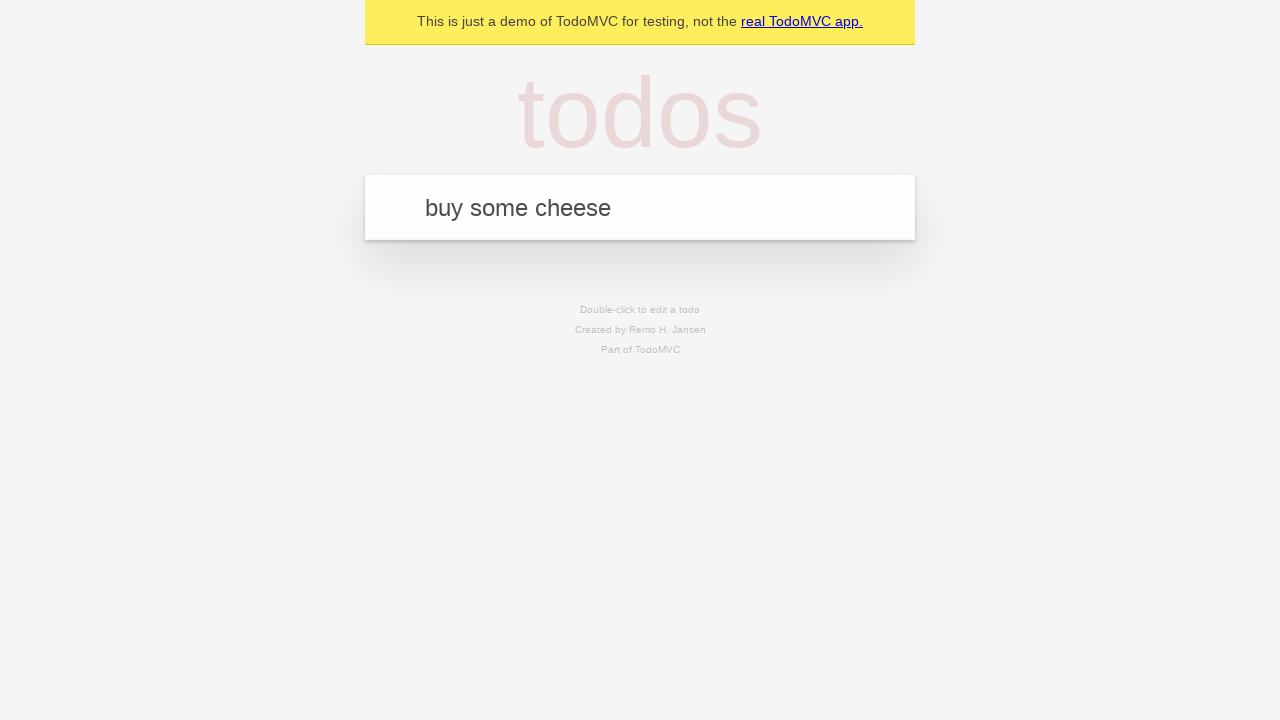

Pressed Enter to create first todo item on internal:attr=[placeholder="What needs to be done?"i]
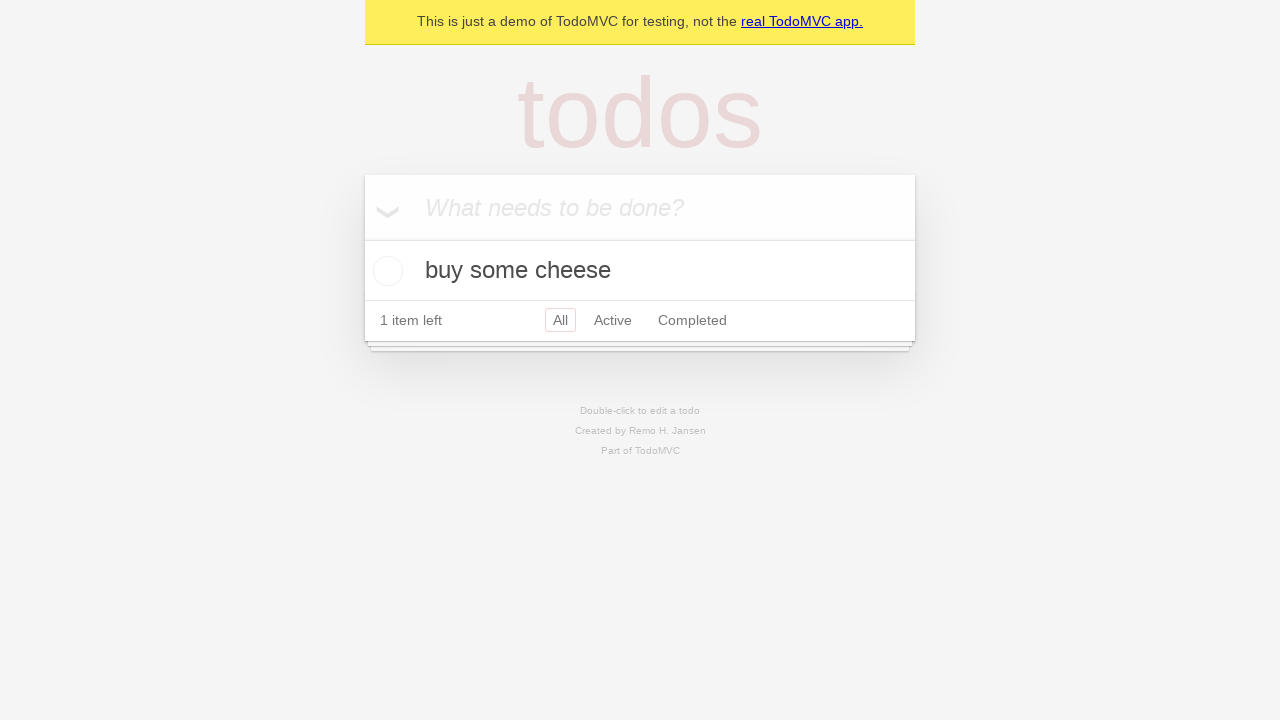

Filled new todo input with 'feed the cat' on internal:attr=[placeholder="What needs to be done?"i]
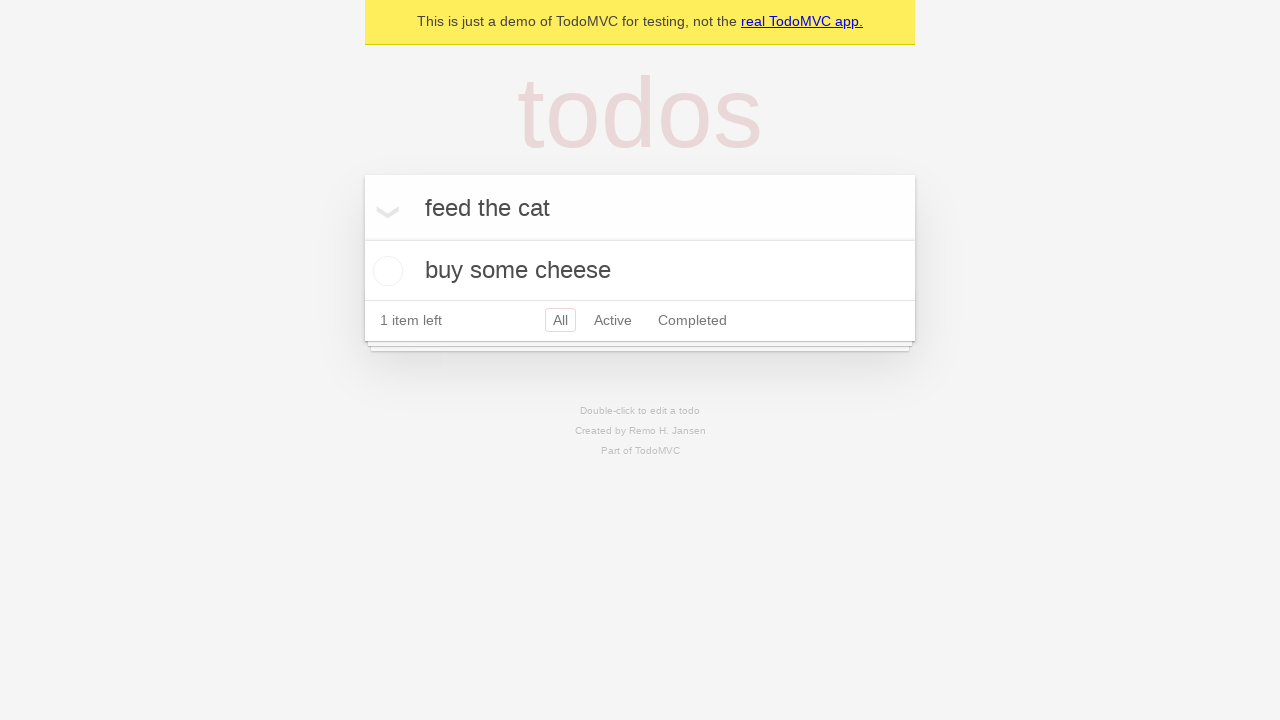

Pressed Enter to create second todo item on internal:attr=[placeholder="What needs to be done?"i]
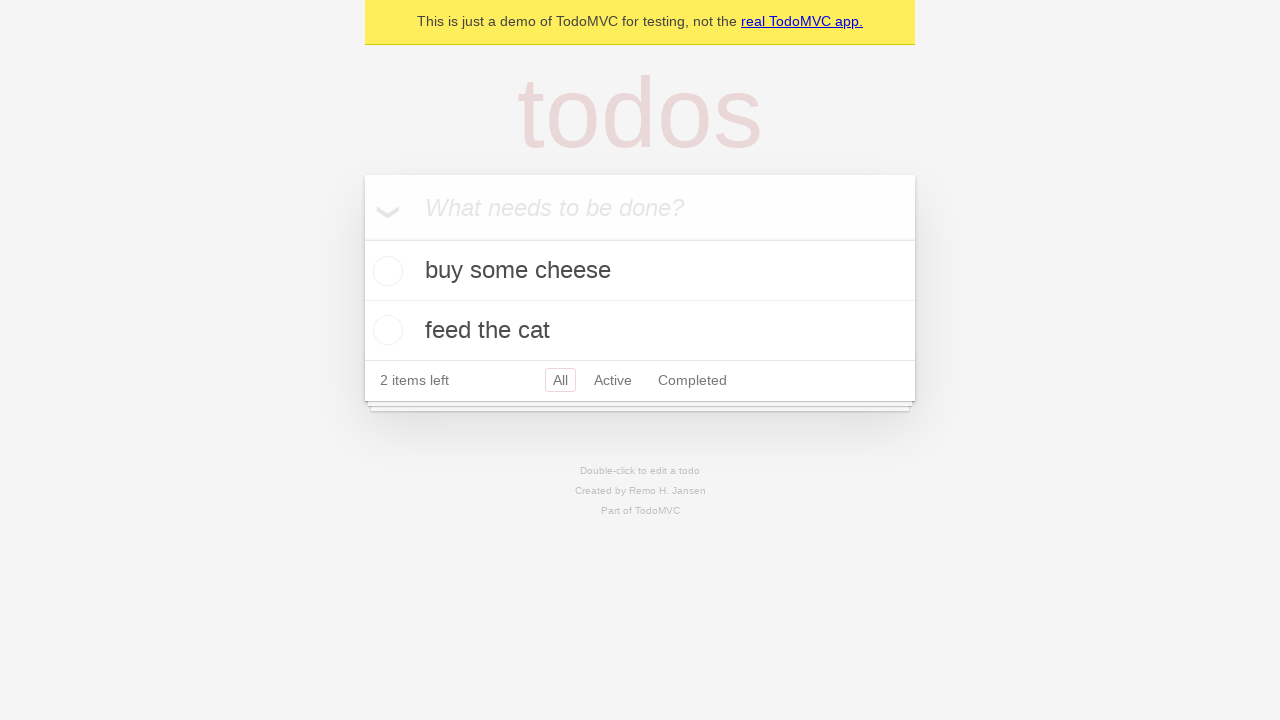

Filled new todo input with 'book a doctors appointment' on internal:attr=[placeholder="What needs to be done?"i]
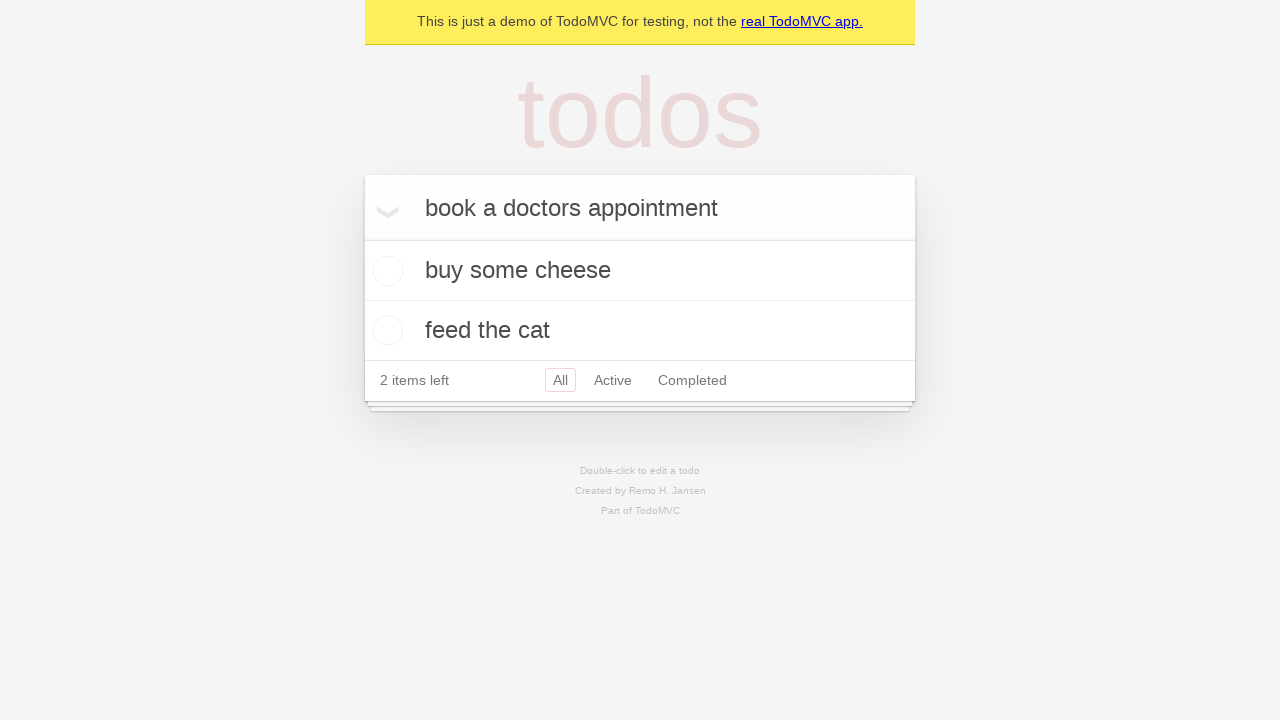

Pressed Enter to create third todo item on internal:attr=[placeholder="What needs to be done?"i]
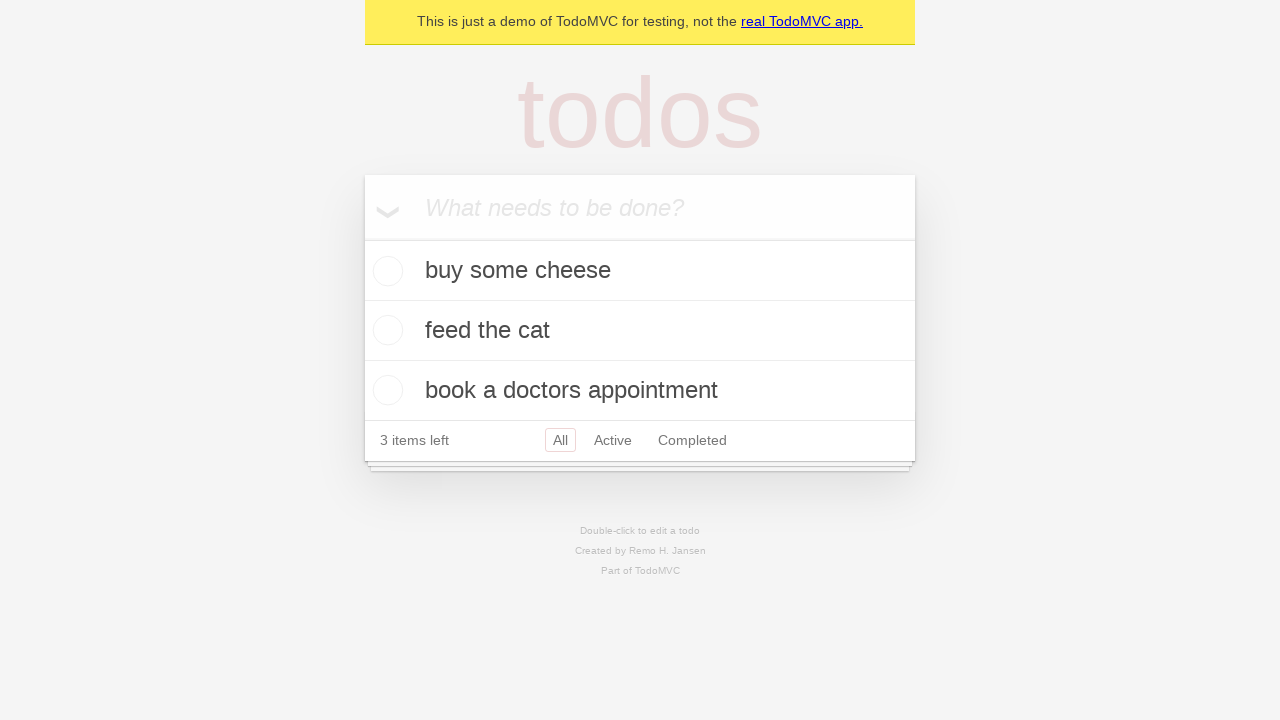

Double-clicked second todo item to enter edit mode at (640, 331) on internal:testid=[data-testid="todo-item"s] >> nth=1
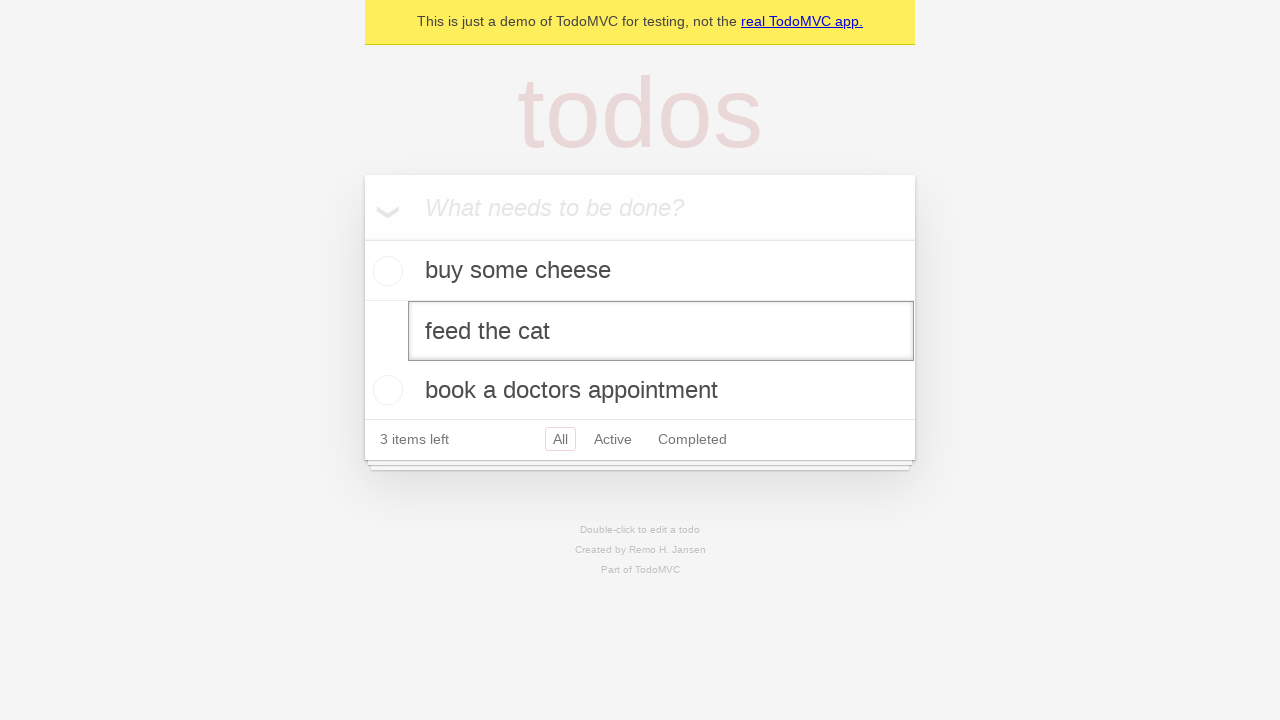

Cleared the edit textbox to empty string on internal:testid=[data-testid="todo-item"s] >> nth=1 >> internal:role=textbox[nam
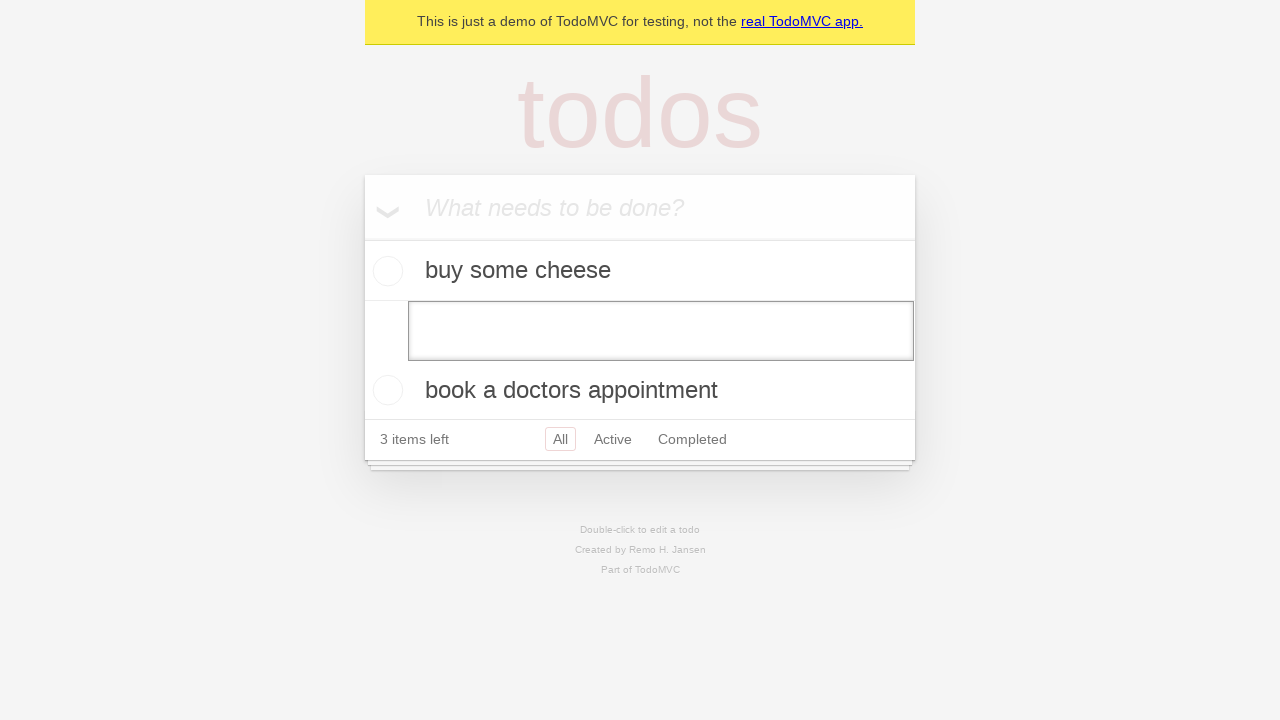

Pressed Enter to confirm empty todo removal on internal:testid=[data-testid="todo-item"s] >> nth=1 >> internal:role=textbox[nam
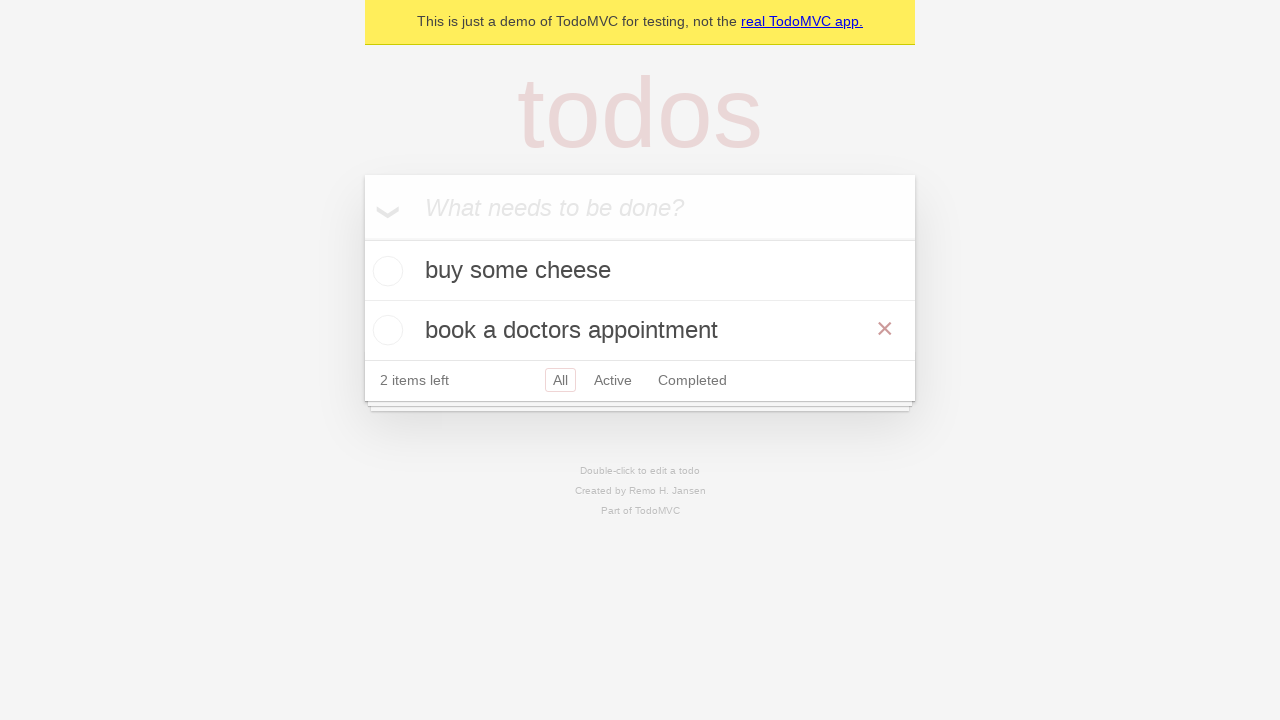

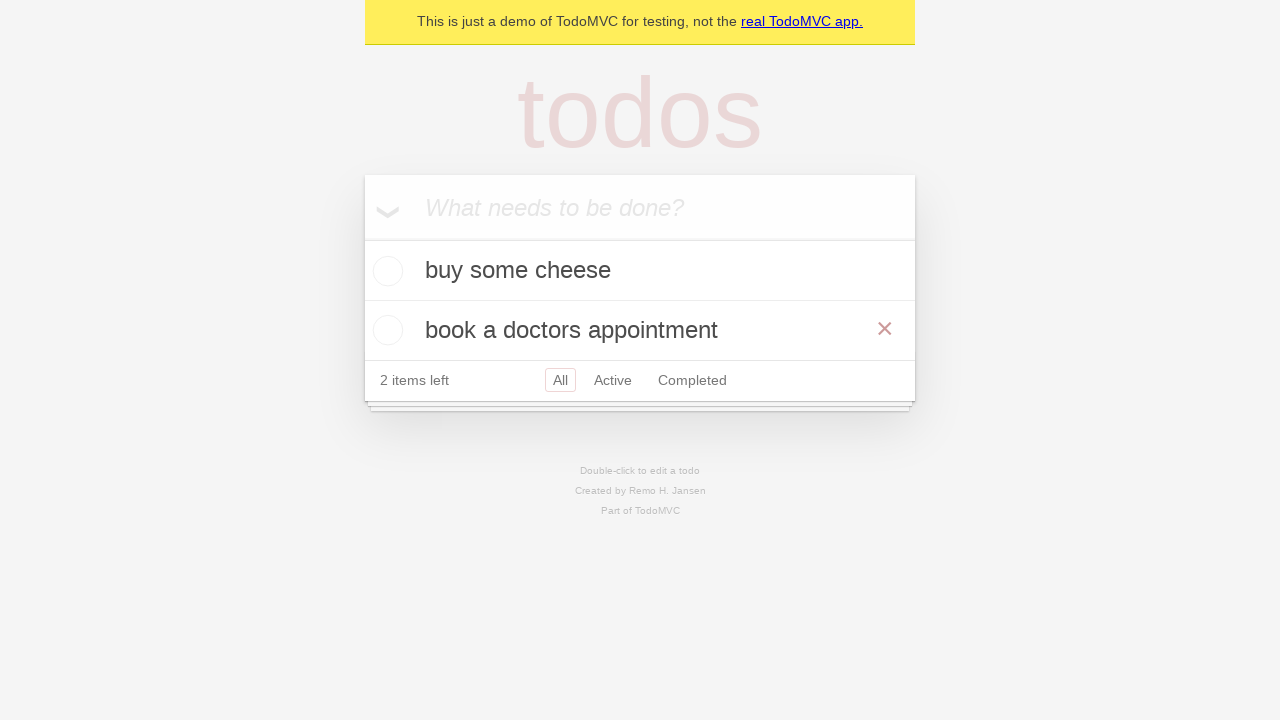